Tests drag and drop functionality within an iframe on the jQuery UI demo page

Starting URL: https://jqueryui.com/droppable/

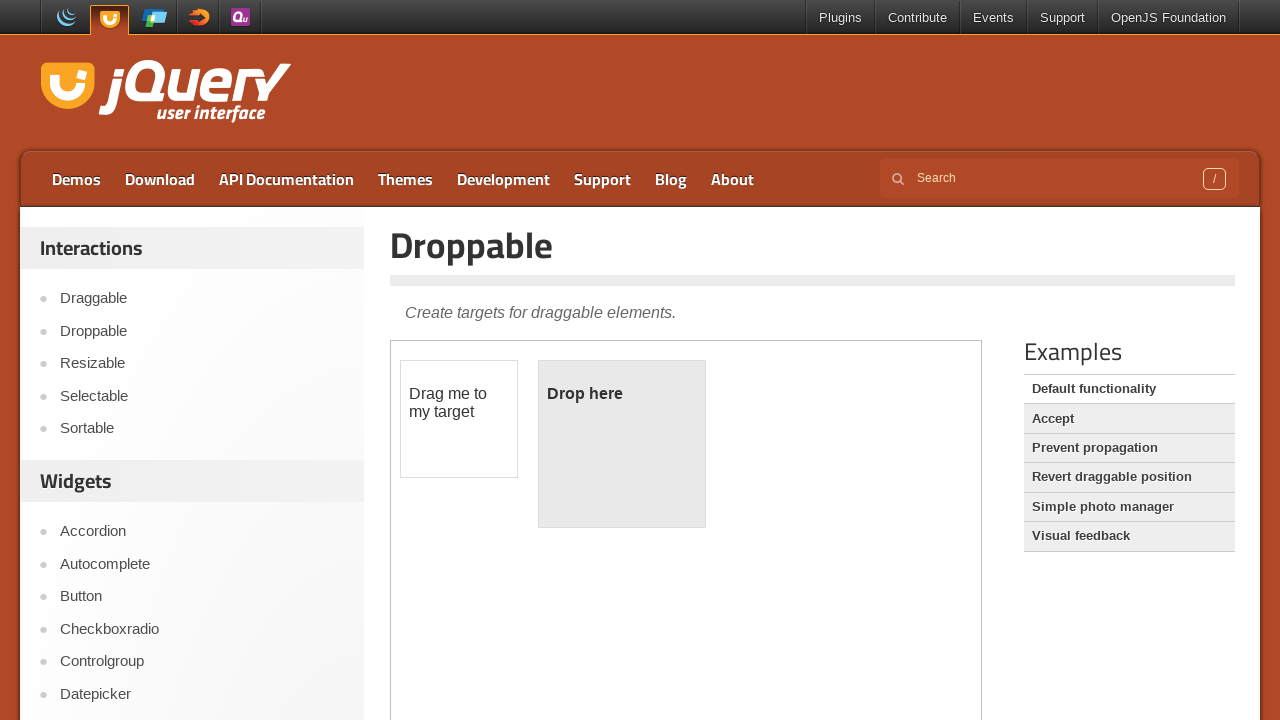

Navigated to jQuery UI droppable demo page
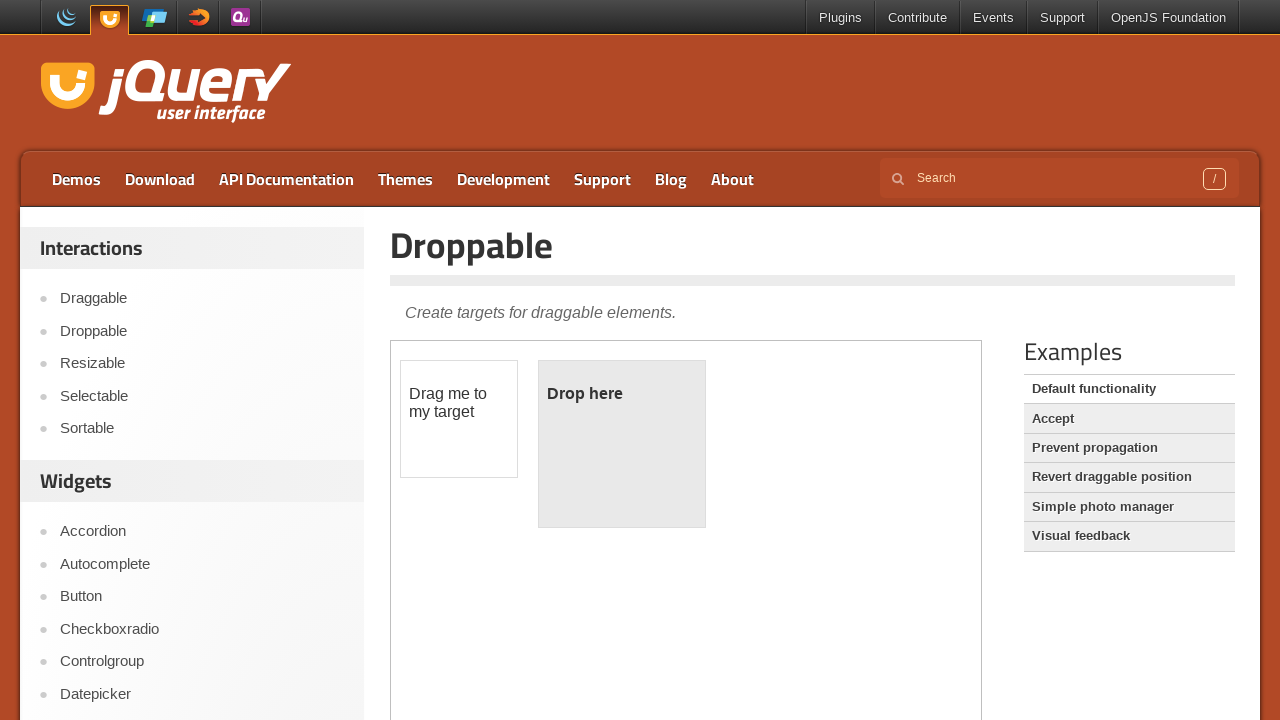

Located and switched to demo iframe
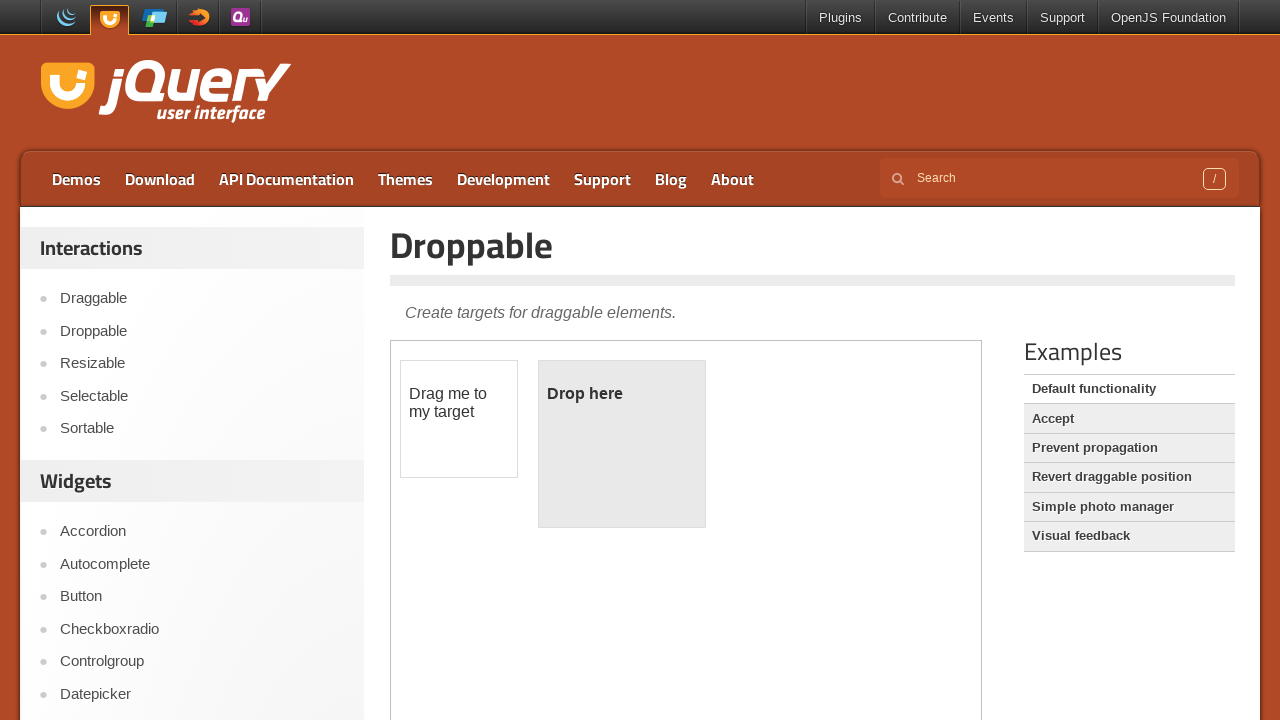

Located draggable element within iframe
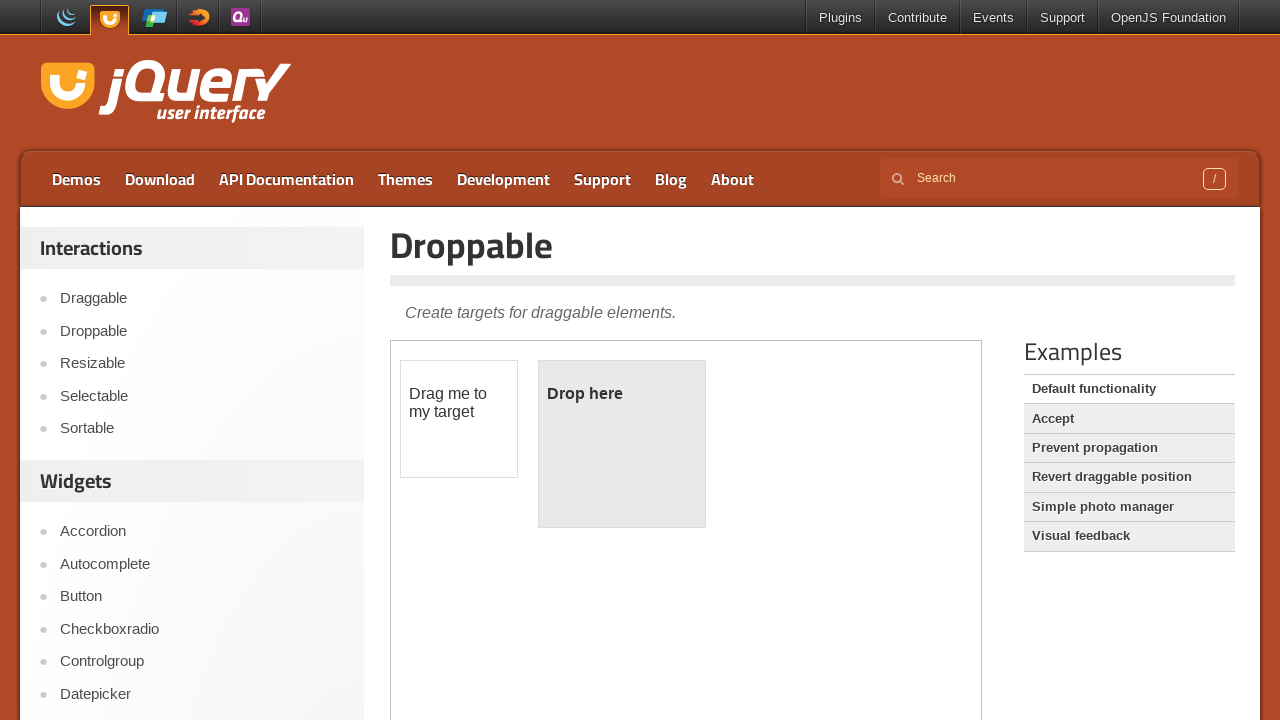

Located droppable target element within iframe
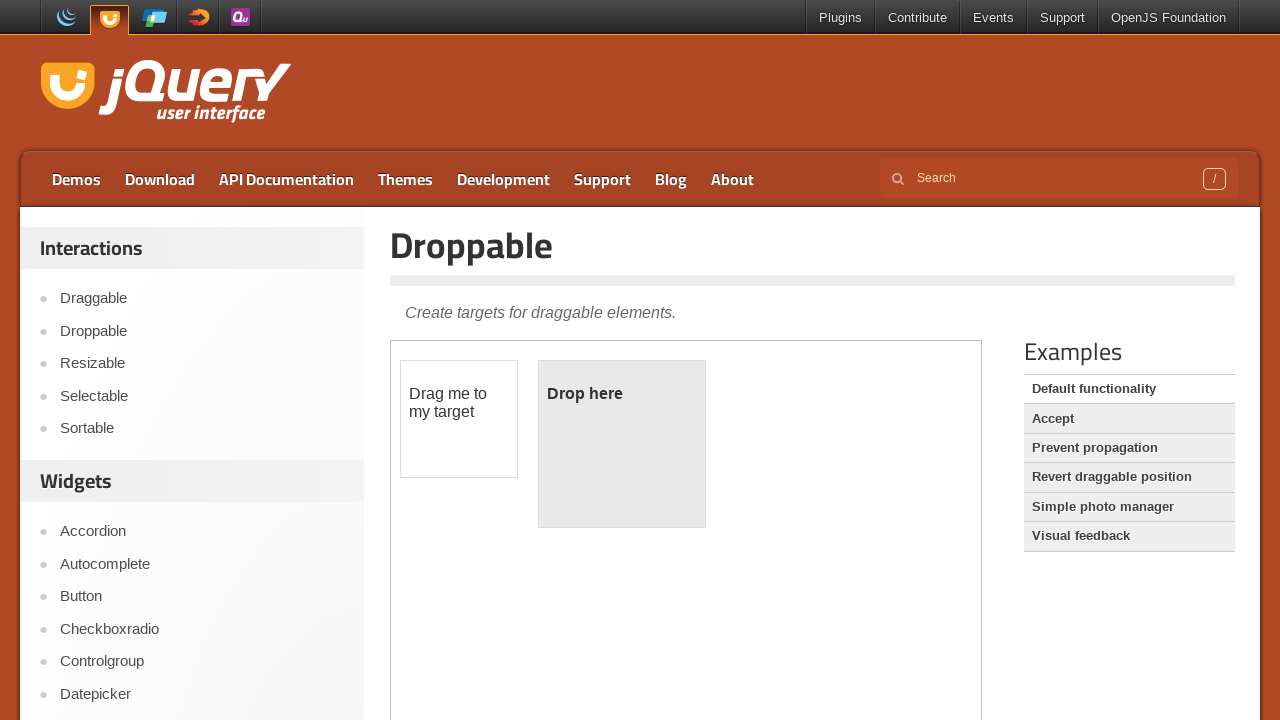

Completed drag and drop from draggable to droppable element at (622, 444)
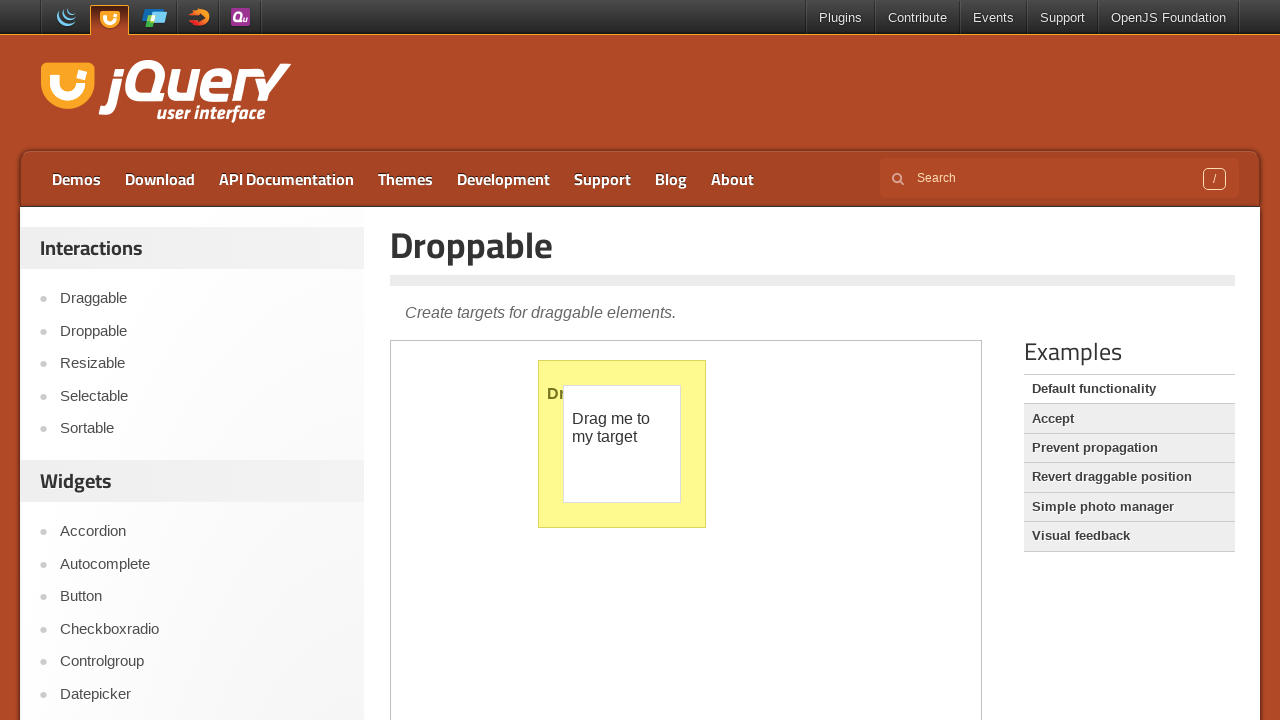

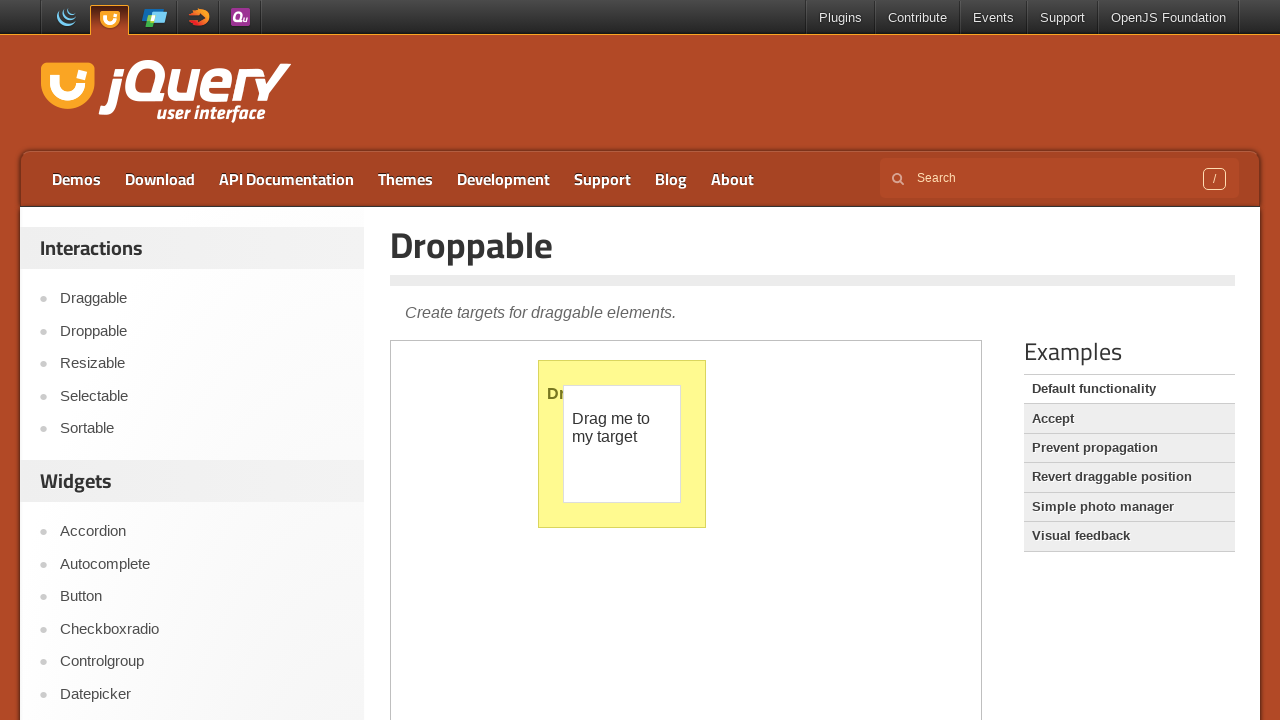